Tests dynamic checkbox visibility by toggling its display state and verifying visibility changes

Starting URL: https://v1.training-support.net/selenium/dynamic-controls

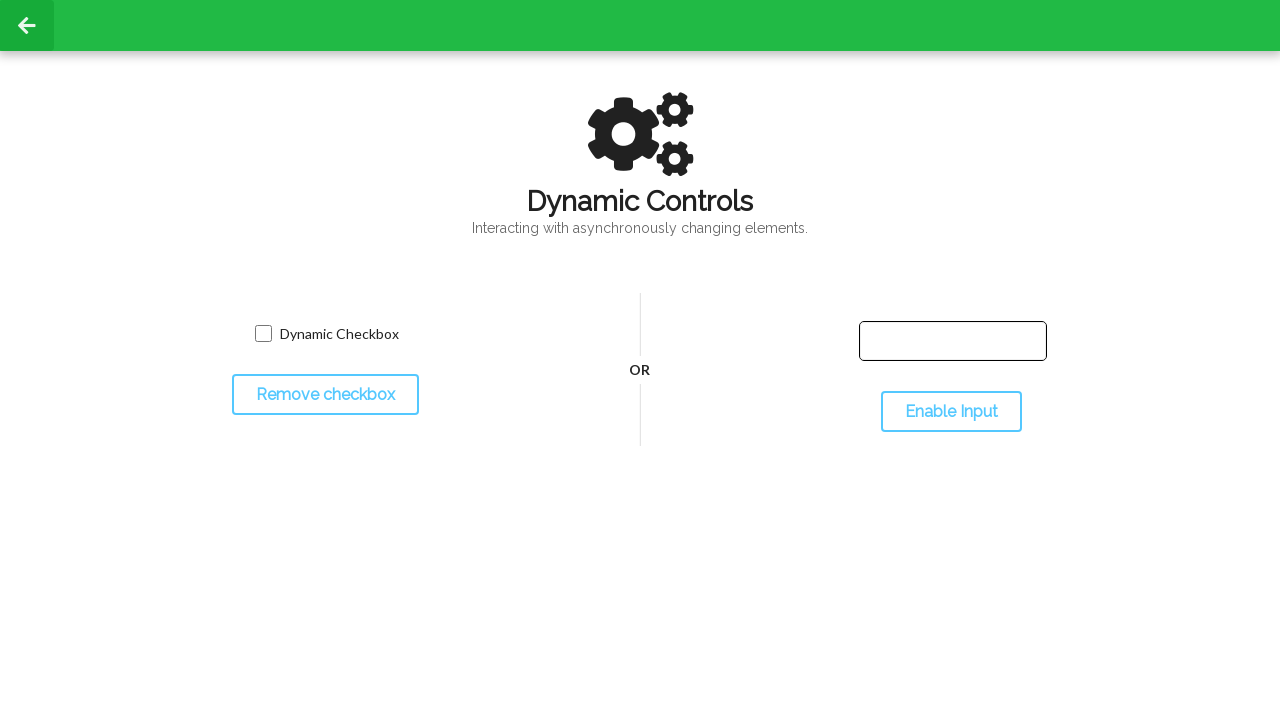

Clicked toggle button to hide the checkbox at (325, 395) on #toggleCheckbox
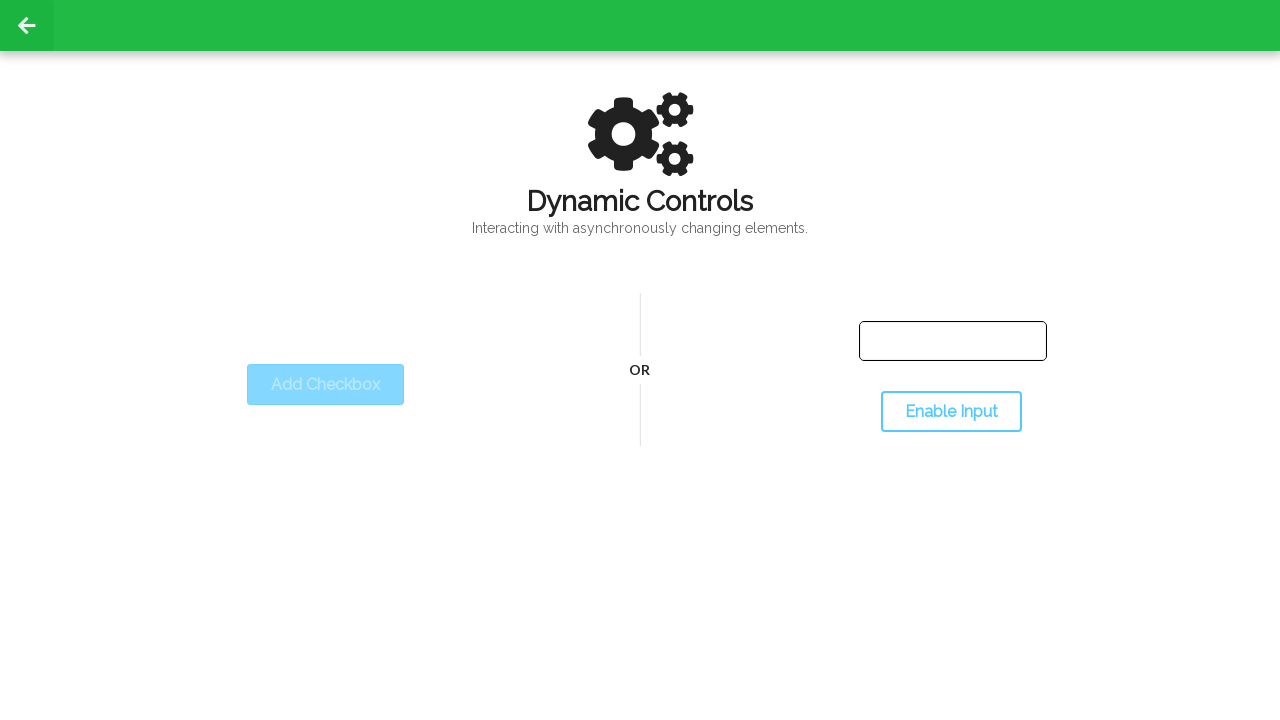

Waited for checkbox to become invisible
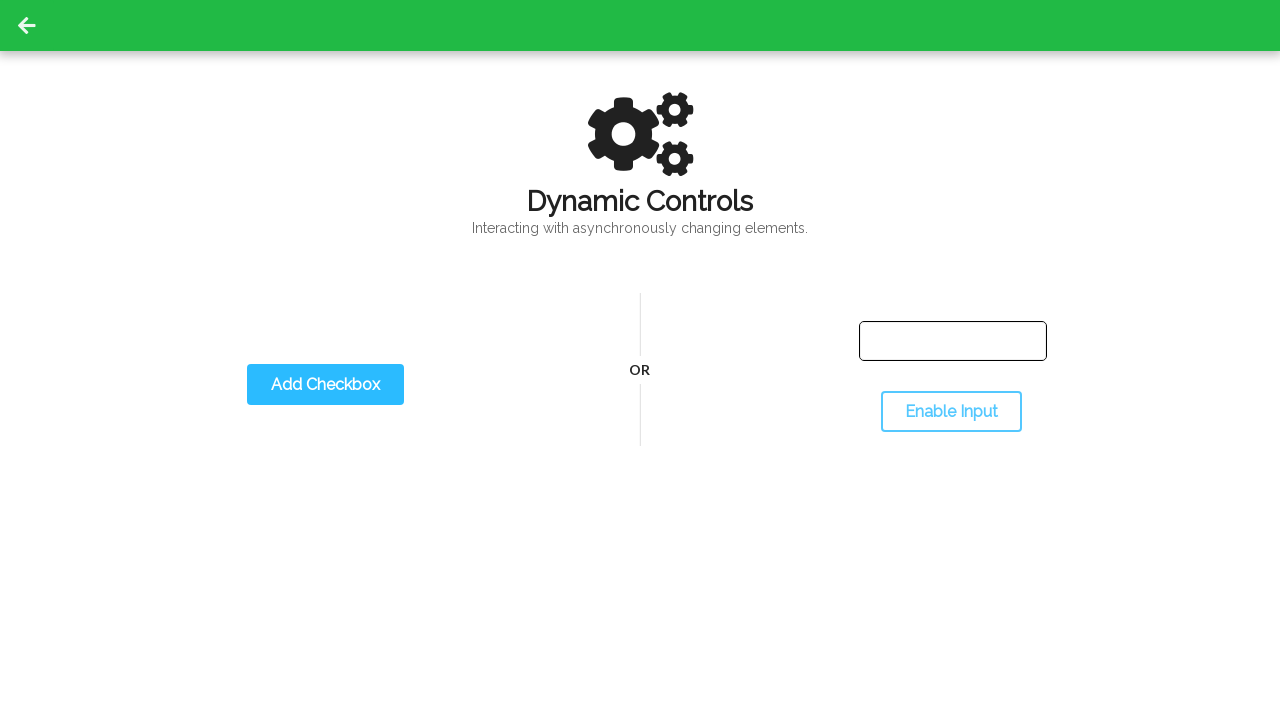

Clicked toggle button again to show the checkbox at (325, 385) on #toggleCheckbox
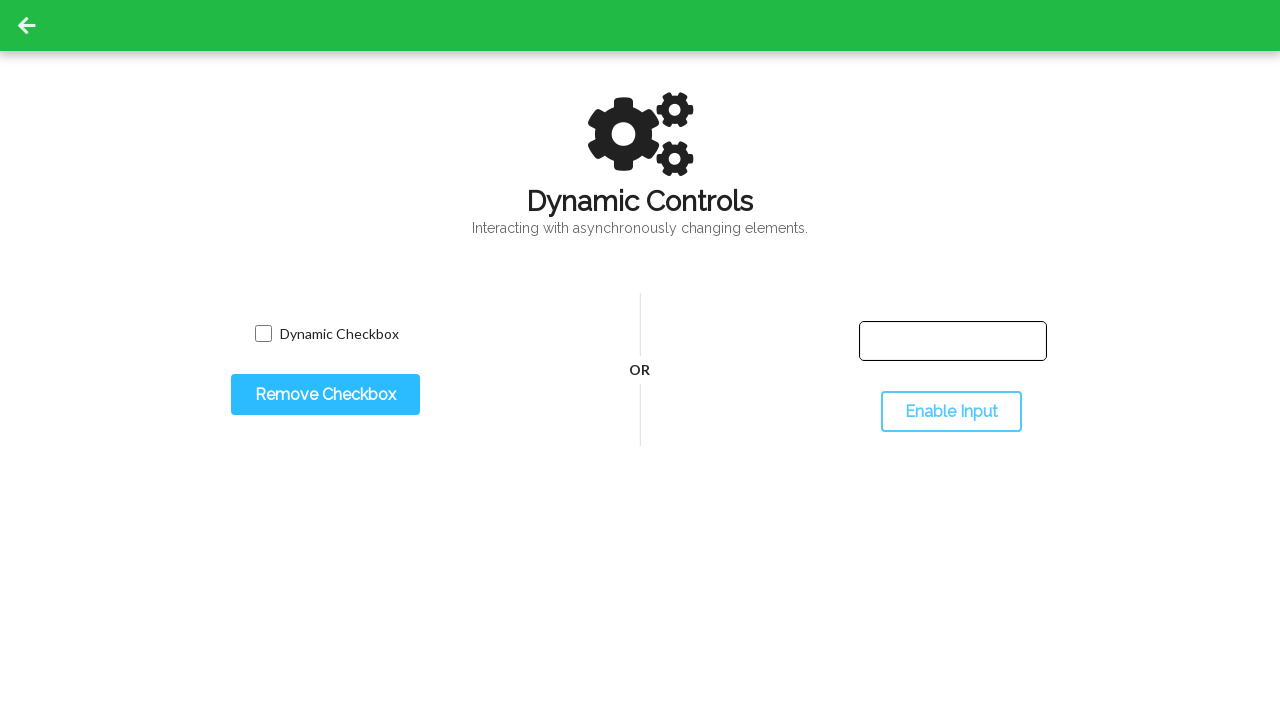

Waited for checkbox to become visible
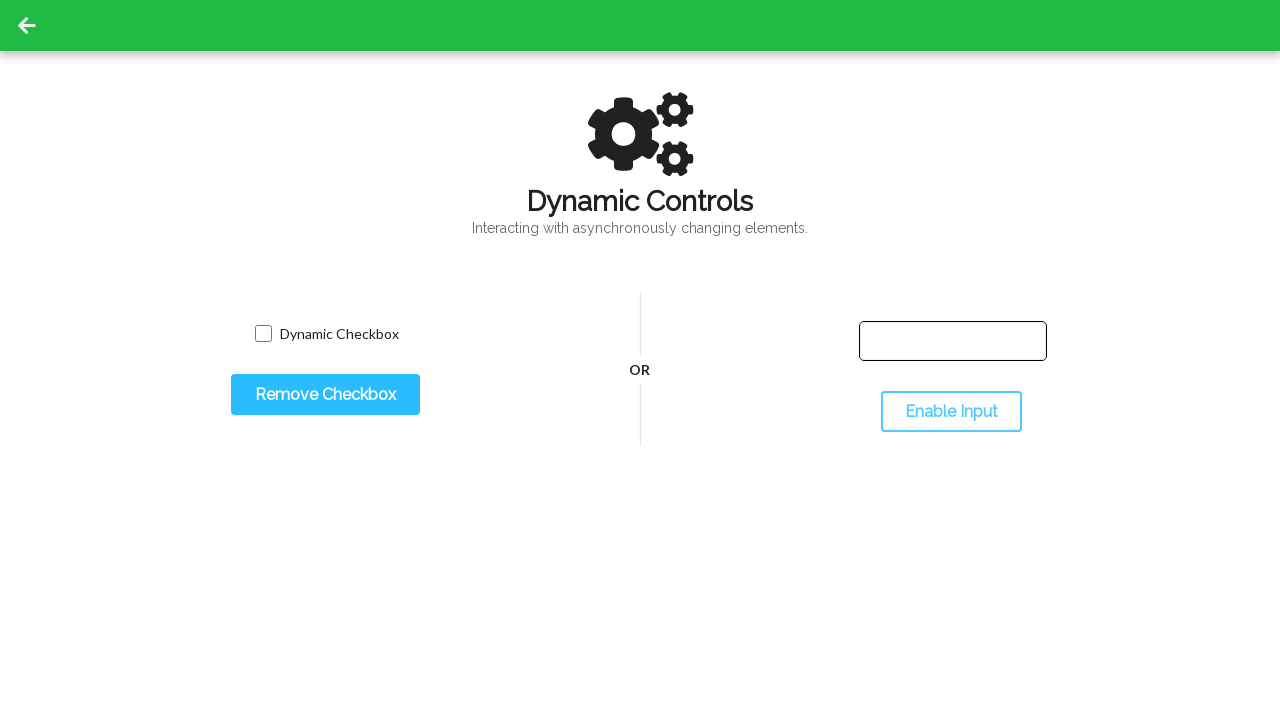

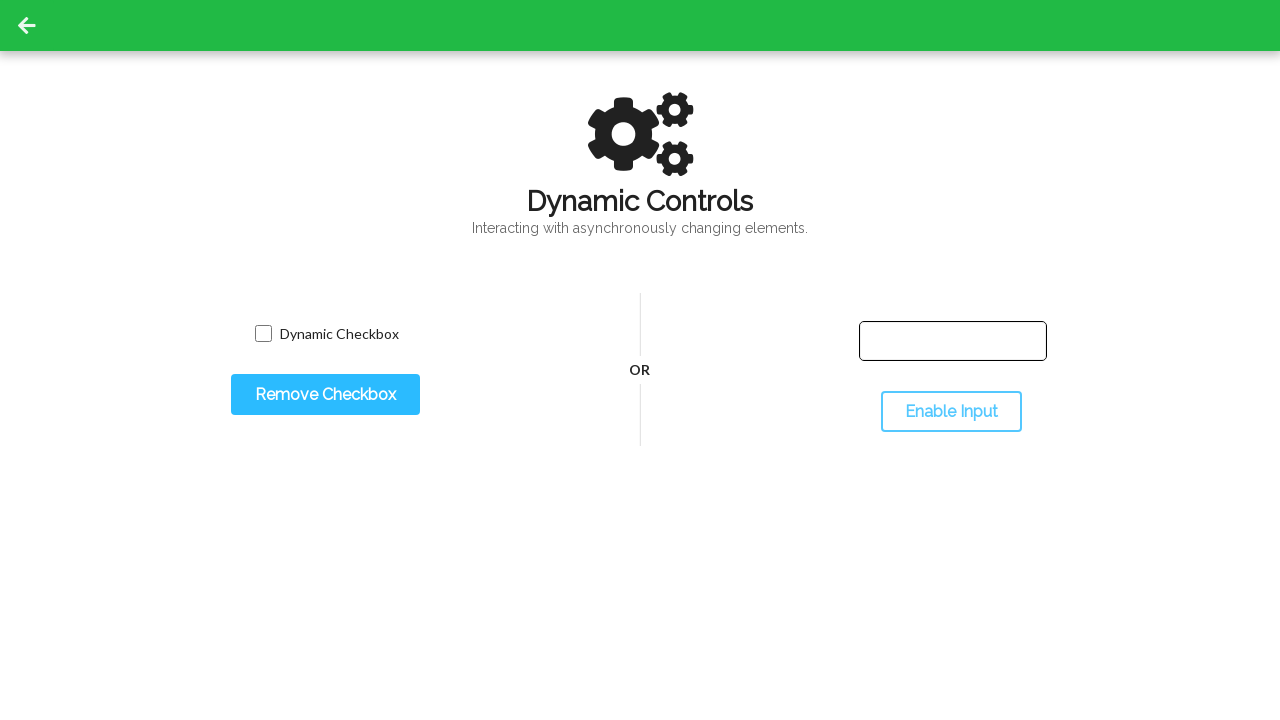